Tests registration form validation by submitting credentials with both strong and weak passwords, verifying appropriate alert messages appear

Starting URL: http://automationbykrishna.com

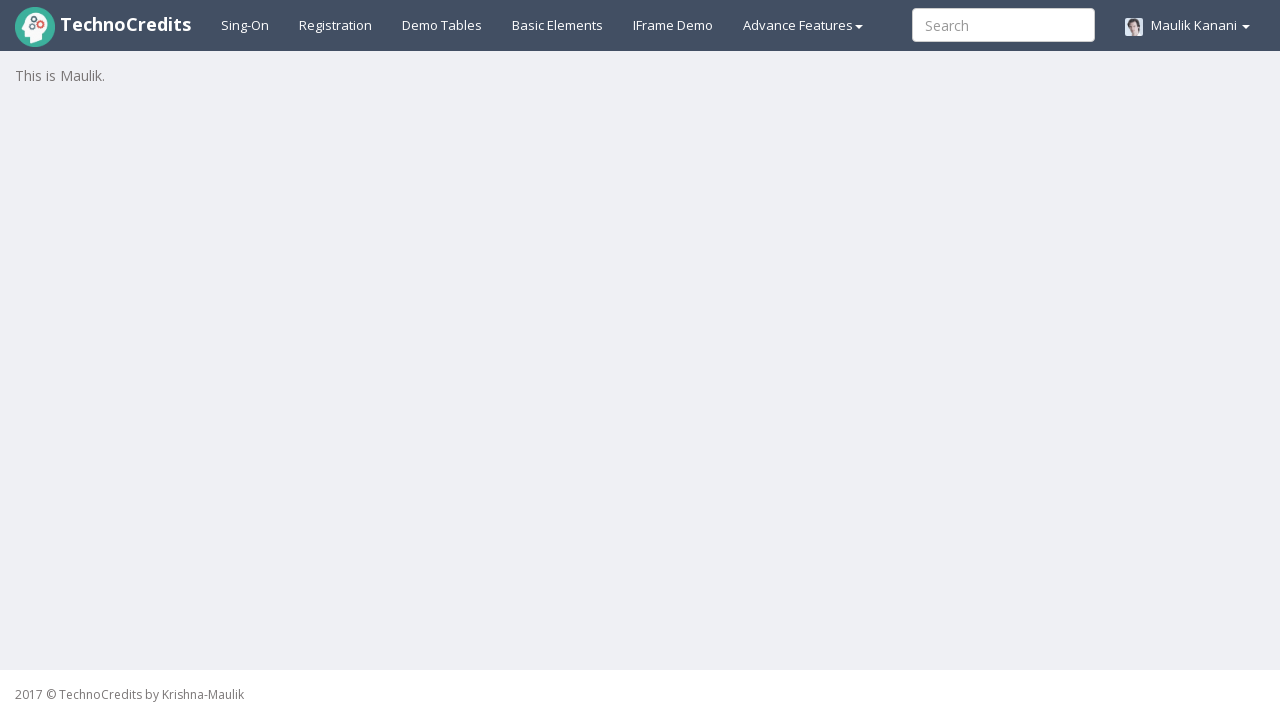

Clicked on Registration link at (336, 25) on #registration2
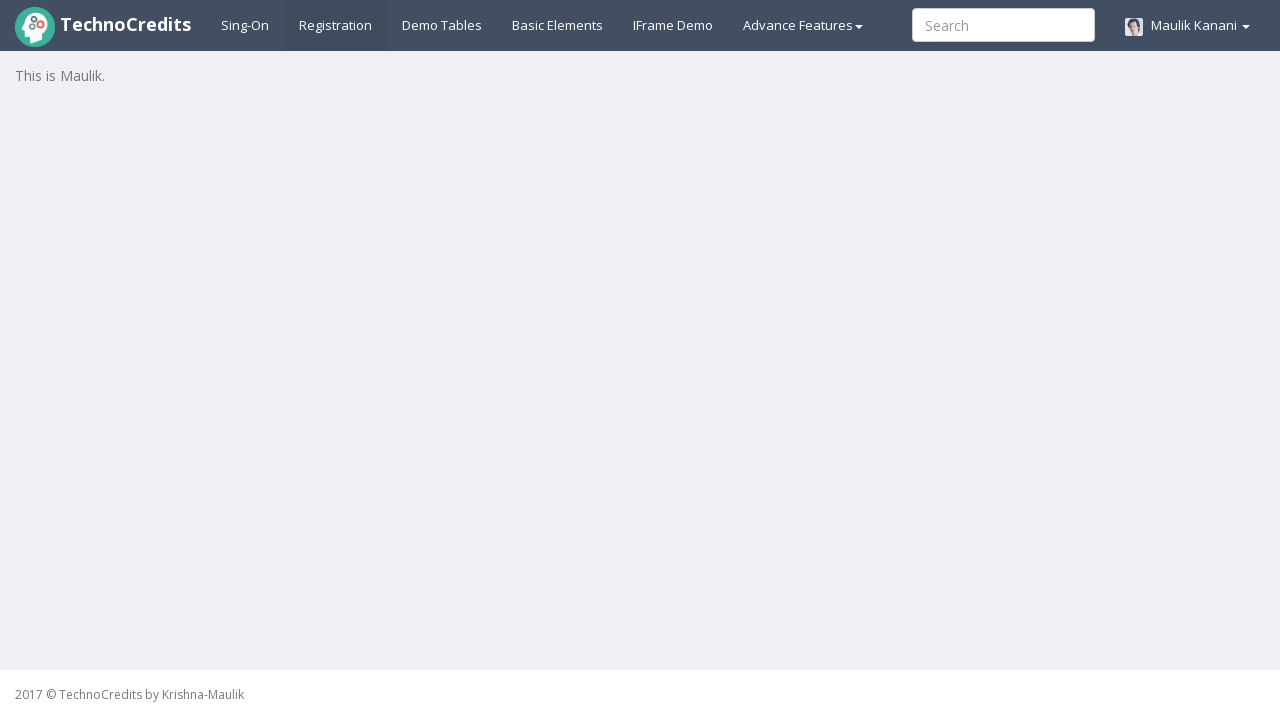

Filled username field with 'artishinde' on #unameSignin
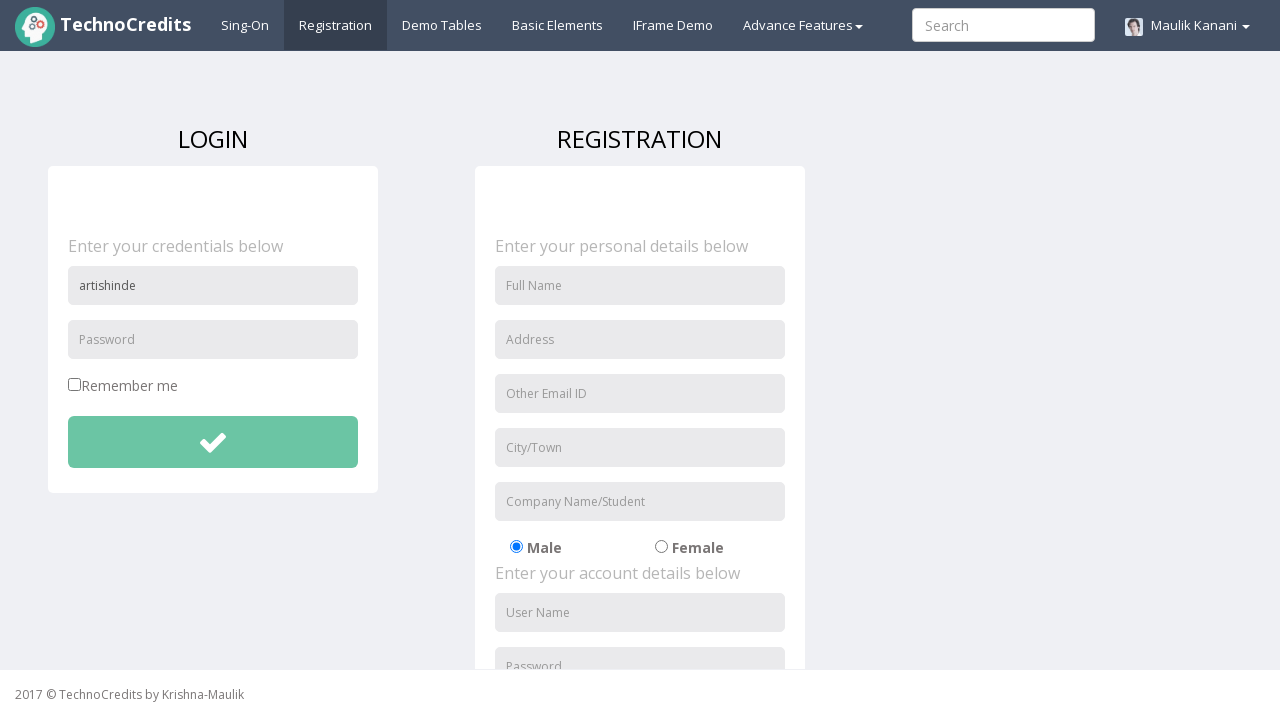

Filled password field with strong password 'arti@1234' on #pwdSignin
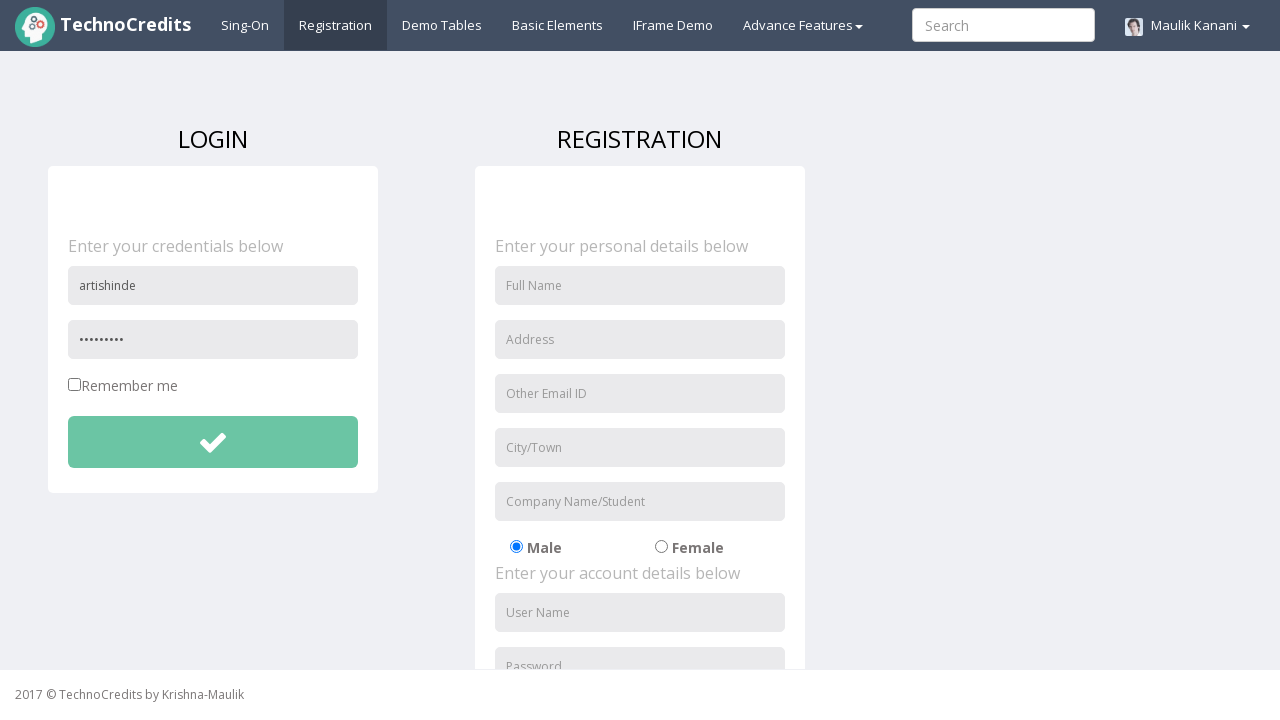

Clicked submit button to register with strong password at (213, 442) on #btnsubmitdetails
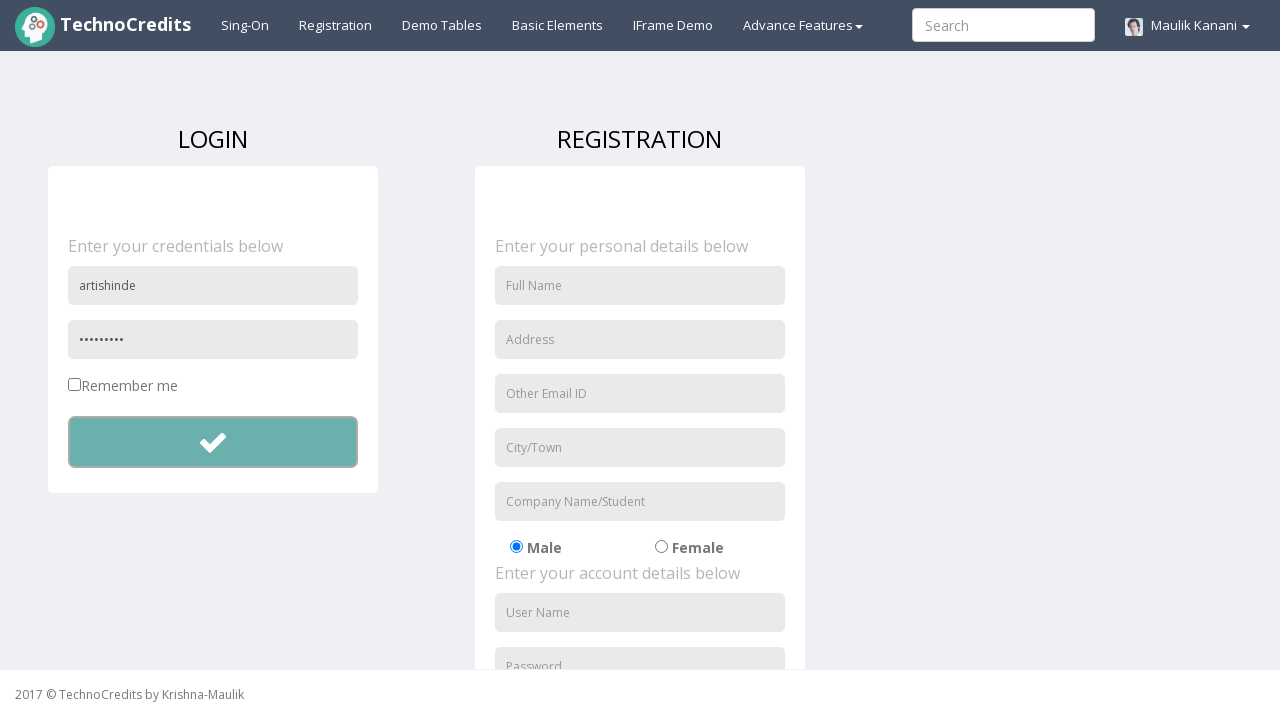

Set up dialog handler to accept alerts
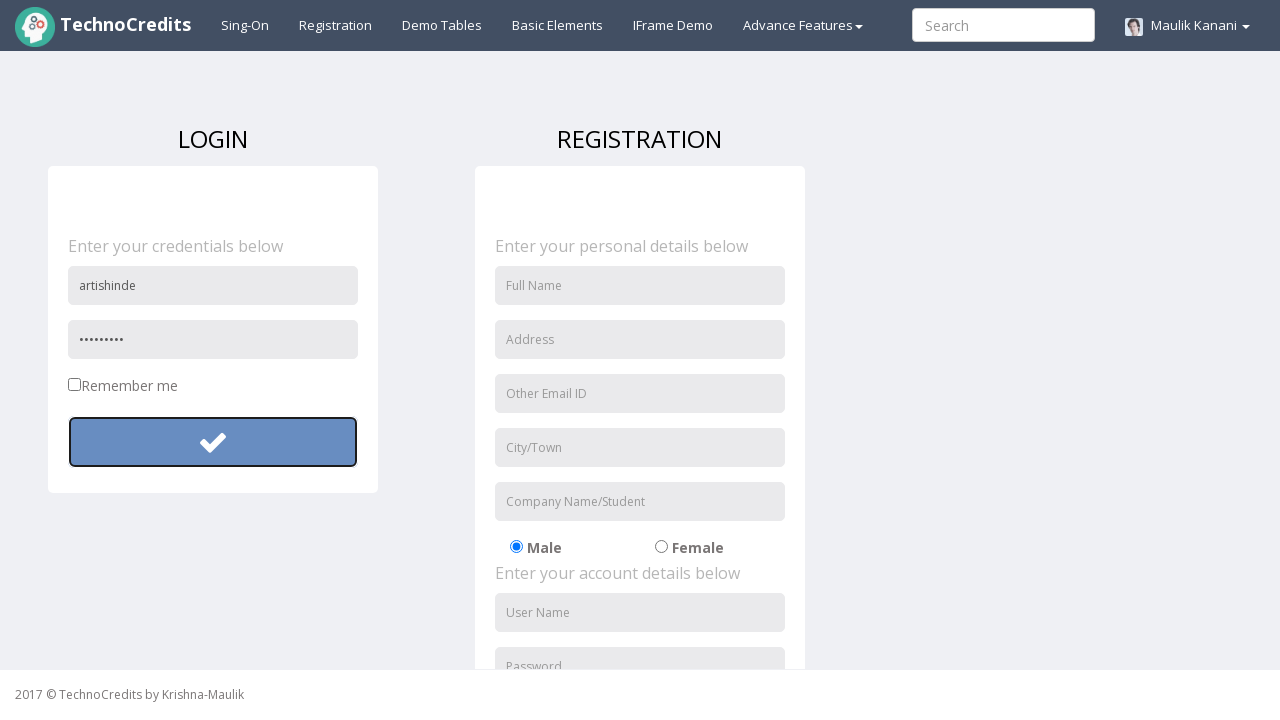

Filled username field again with 'artishinde' on #unameSignin
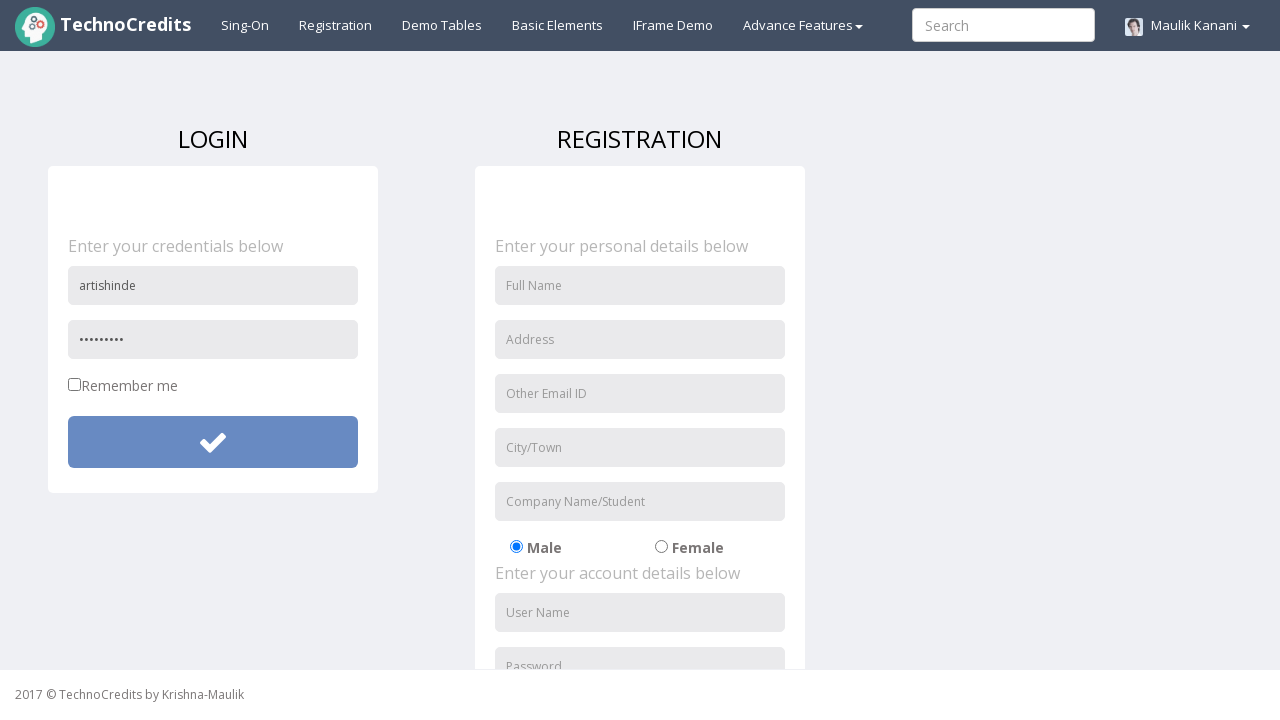

Filled password field with weak password 'arti' (less than 8 characters) on #pwdSignin
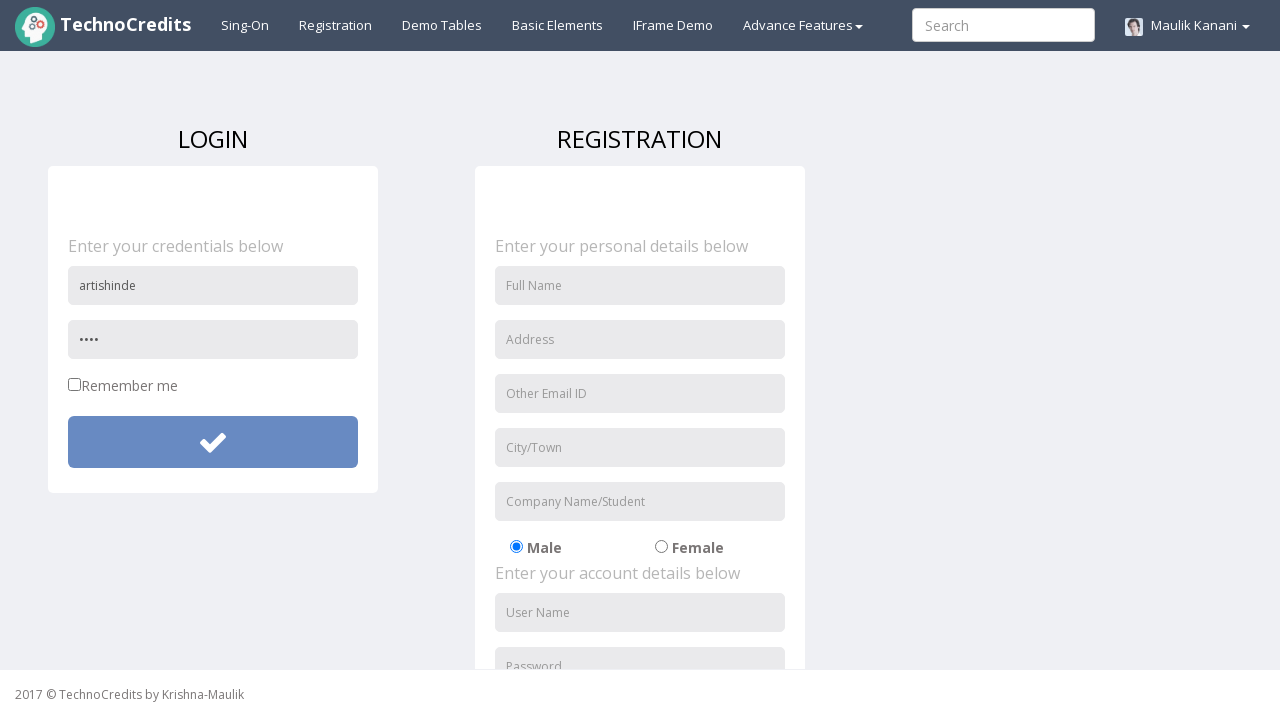

Clicked submit button to register with weak password at (213, 442) on #btnsubmitdetails
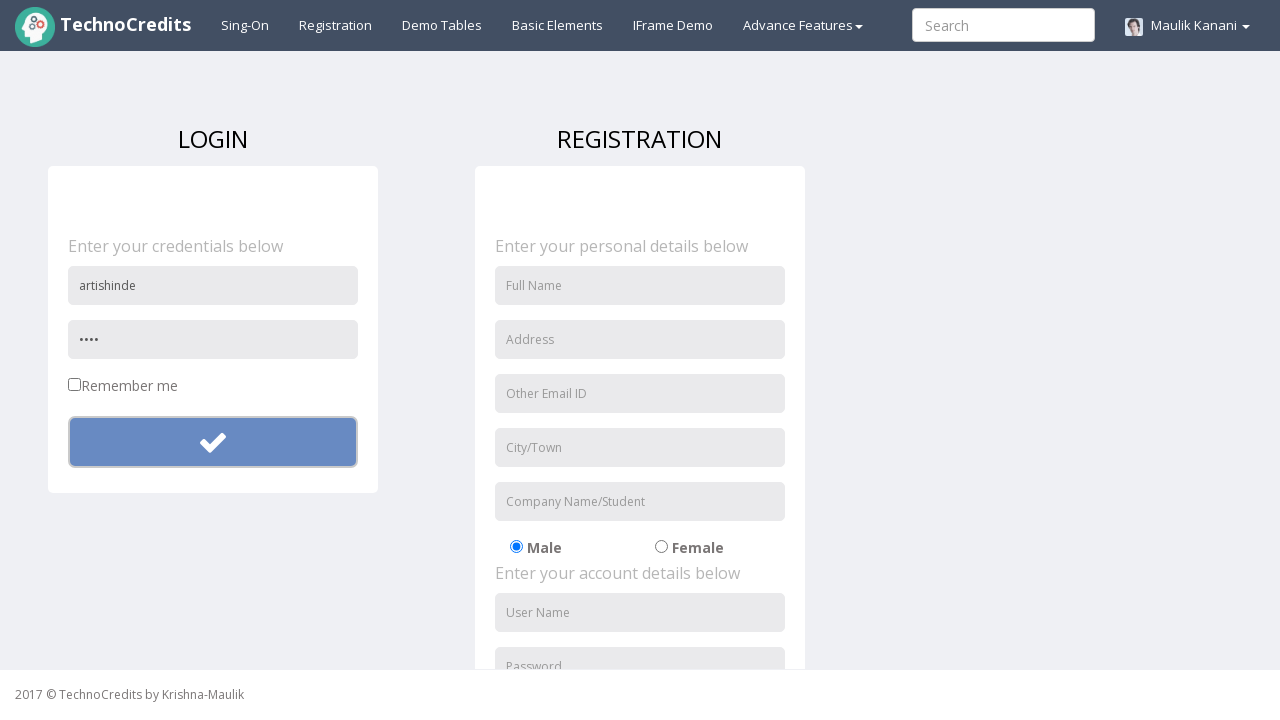

Dialog handler accepted alert for weak password validation failure
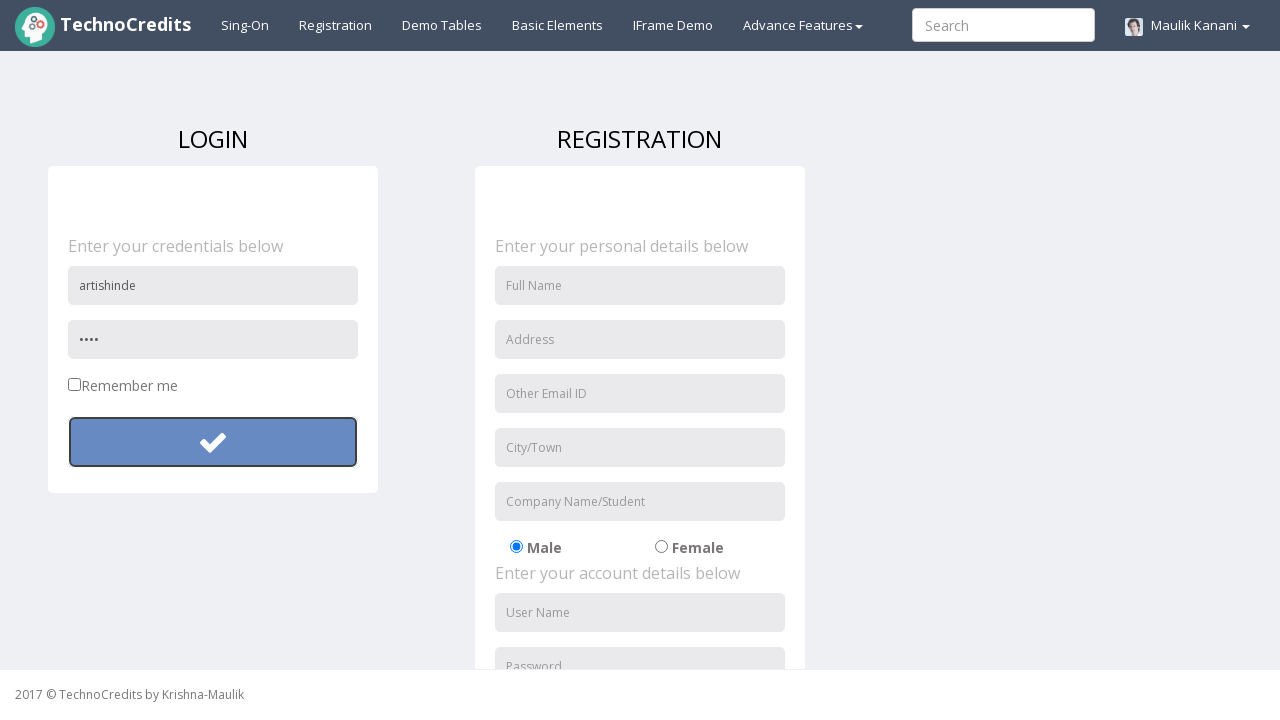

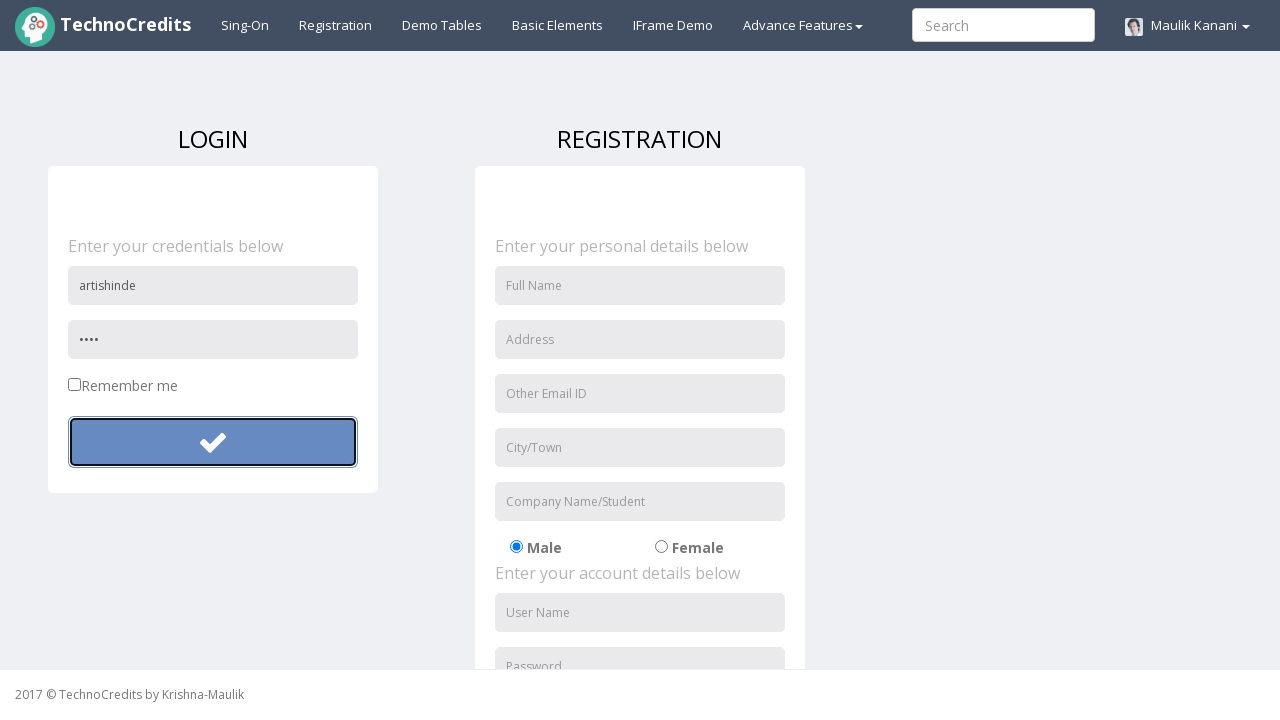